Tests navigation to home page using the Home link in the navbar

Starting URL: https://www.demoblaze.com/

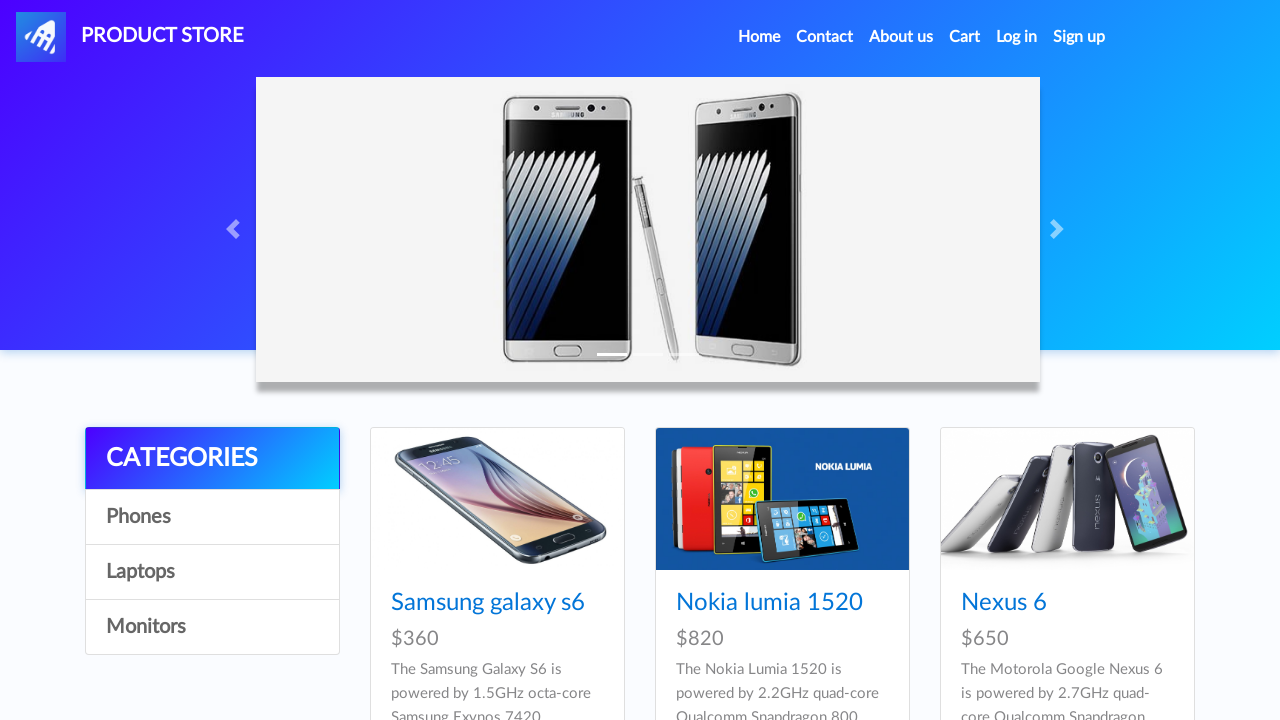

Clicked Home link in navbar at (759, 37) on a:text('Home ')
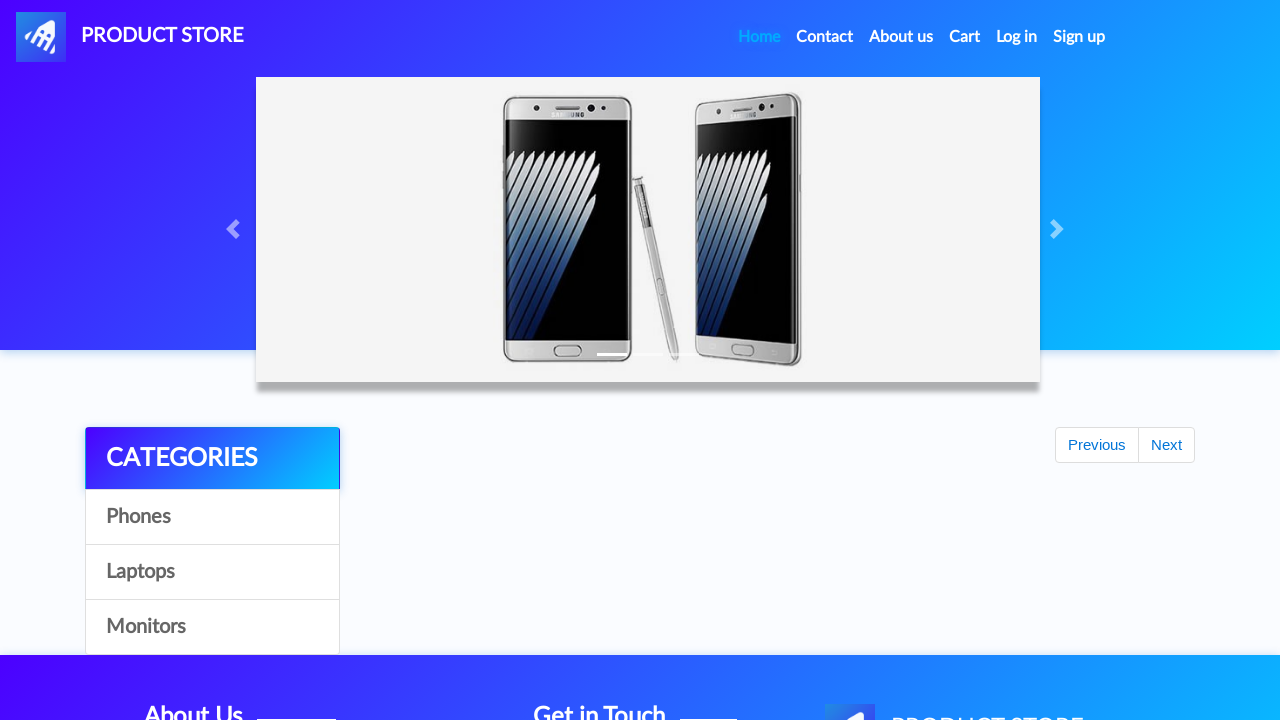

Homepage navbar element loaded and became visible
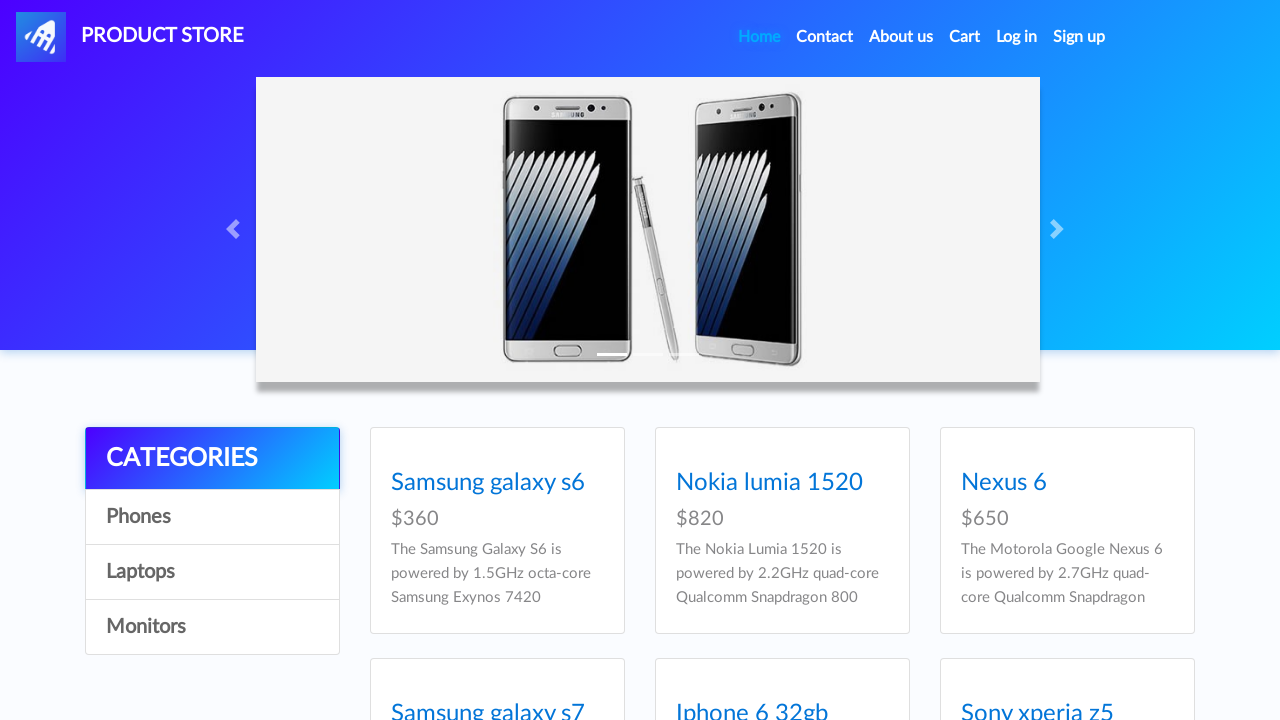

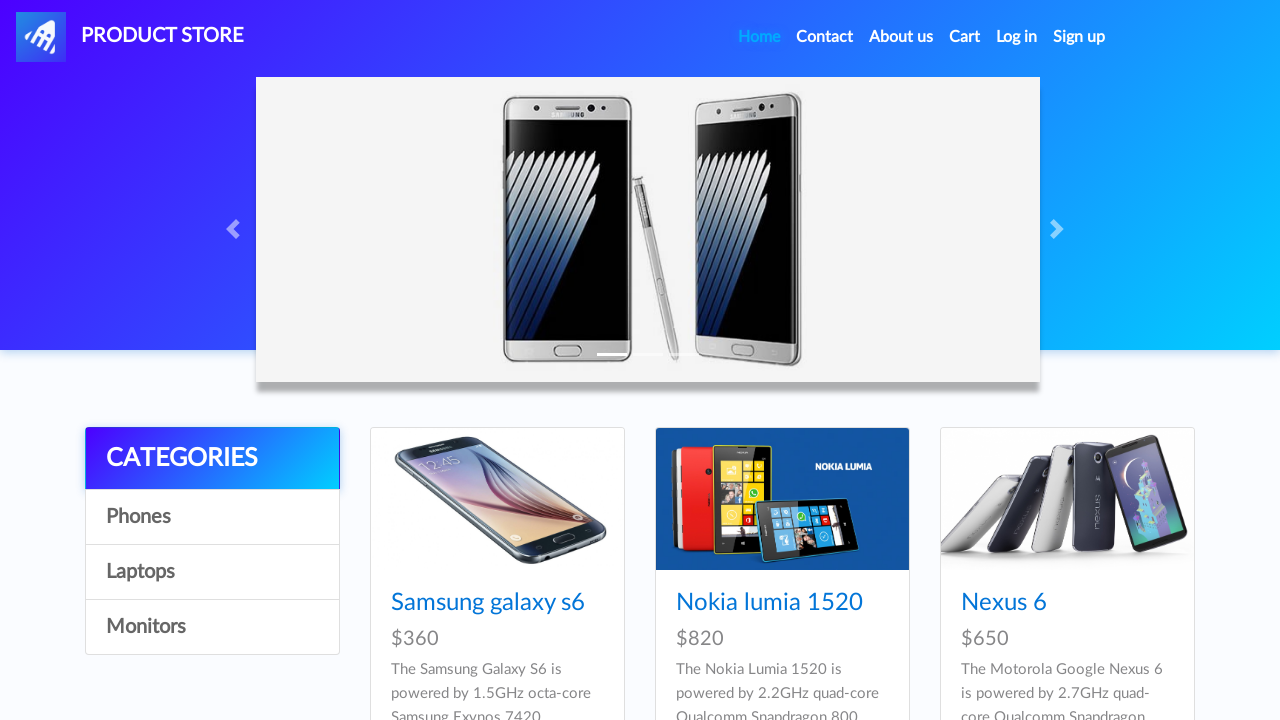